Navigates through Oracle Java documentation frames, clicking on package and class links to demonstrate frame switching

Starting URL: https://docs.oracle.com/javase/8/docs/api/

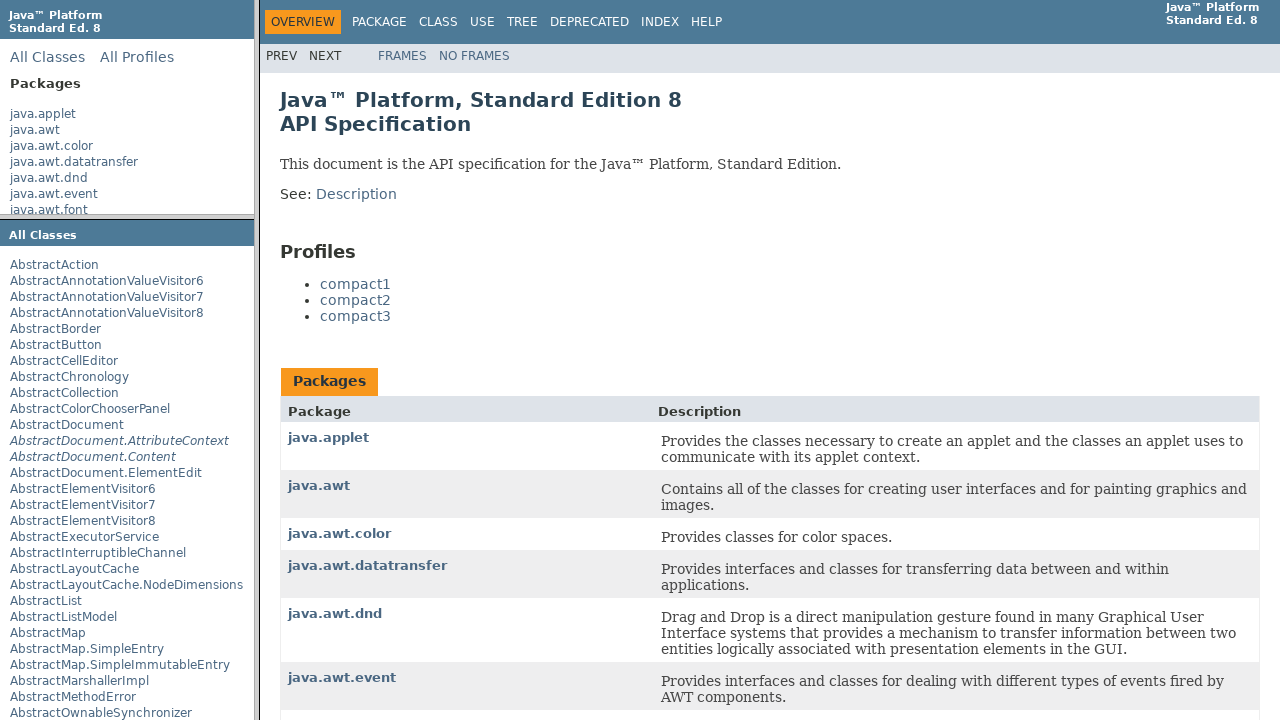

Navigated to Oracle Java 8 API documentation
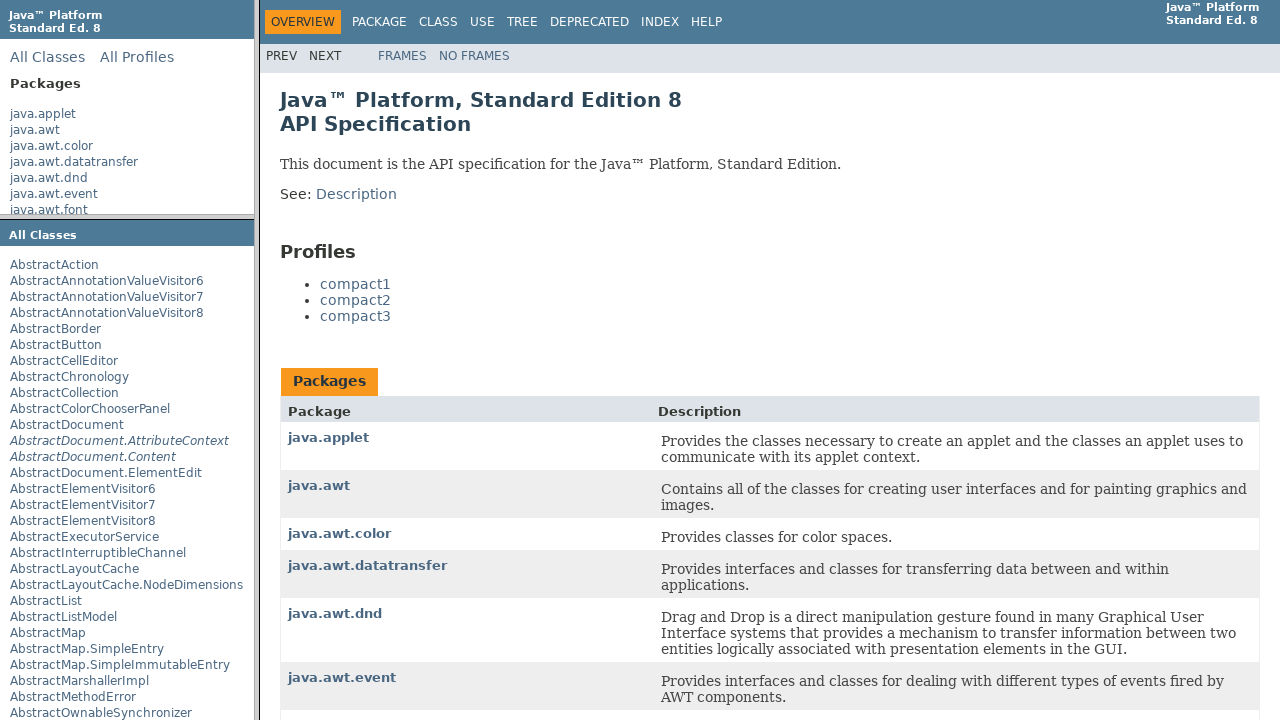

Switched to packageListFrame
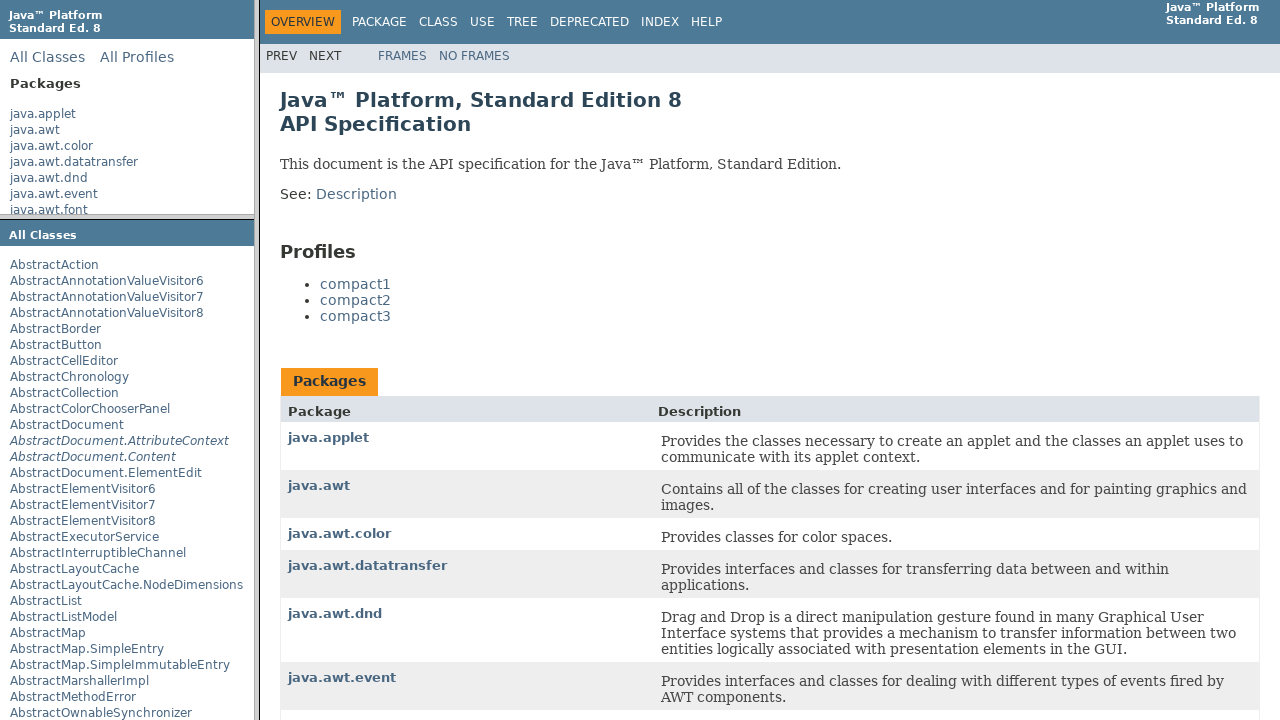

Clicked java.awt.color link in package list at (52, 146) on text=java.awt.color
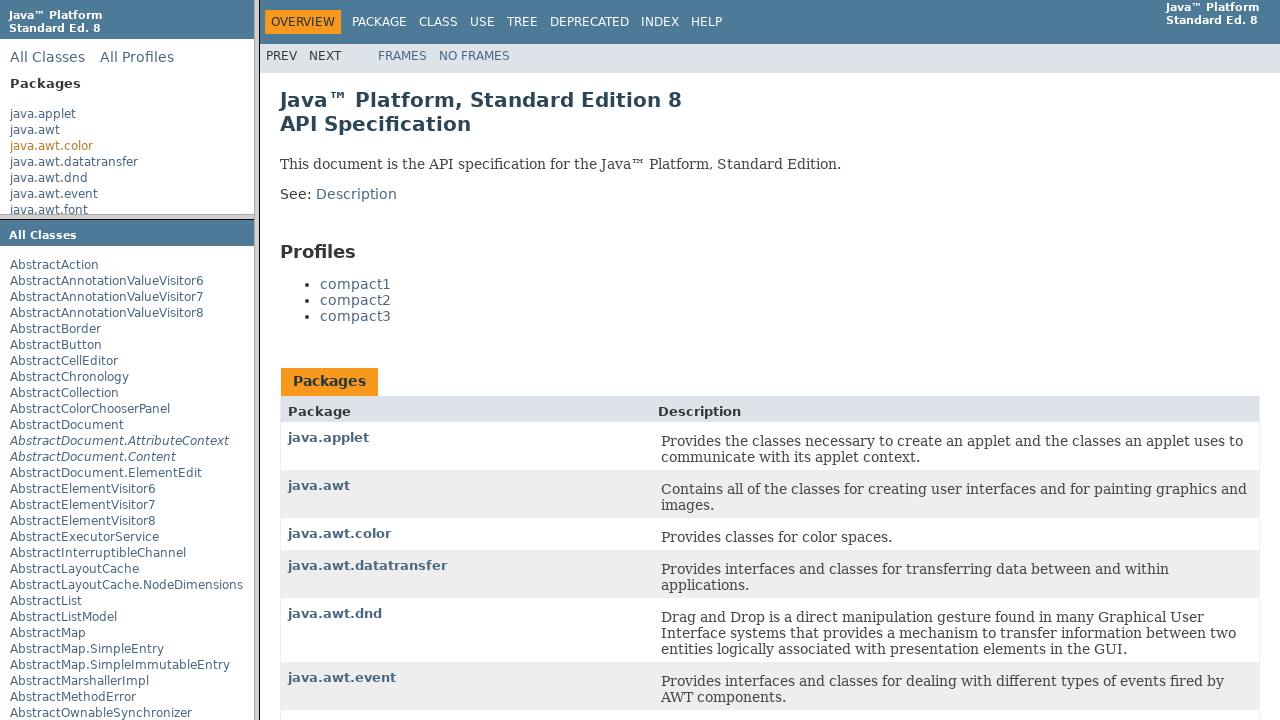

Switched to packageFrame
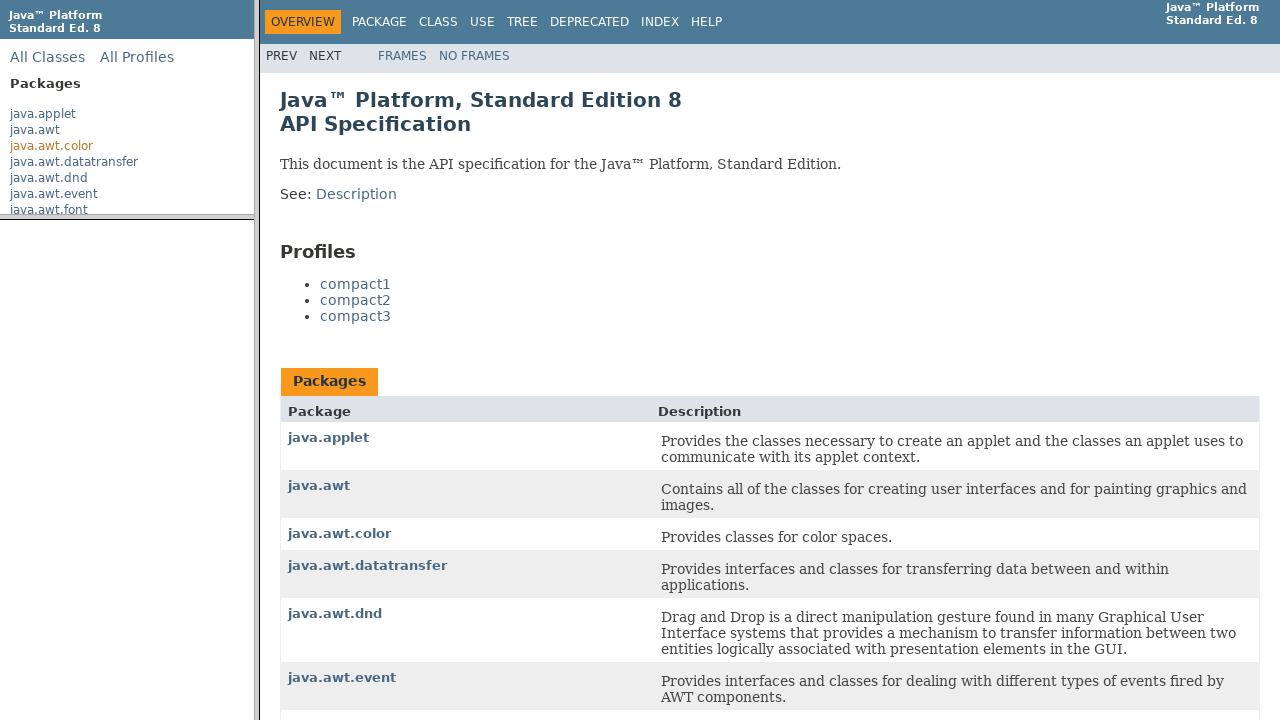

Clicked ICC_Profile class link in package frame at (42, 326) on text=ICC_Profile
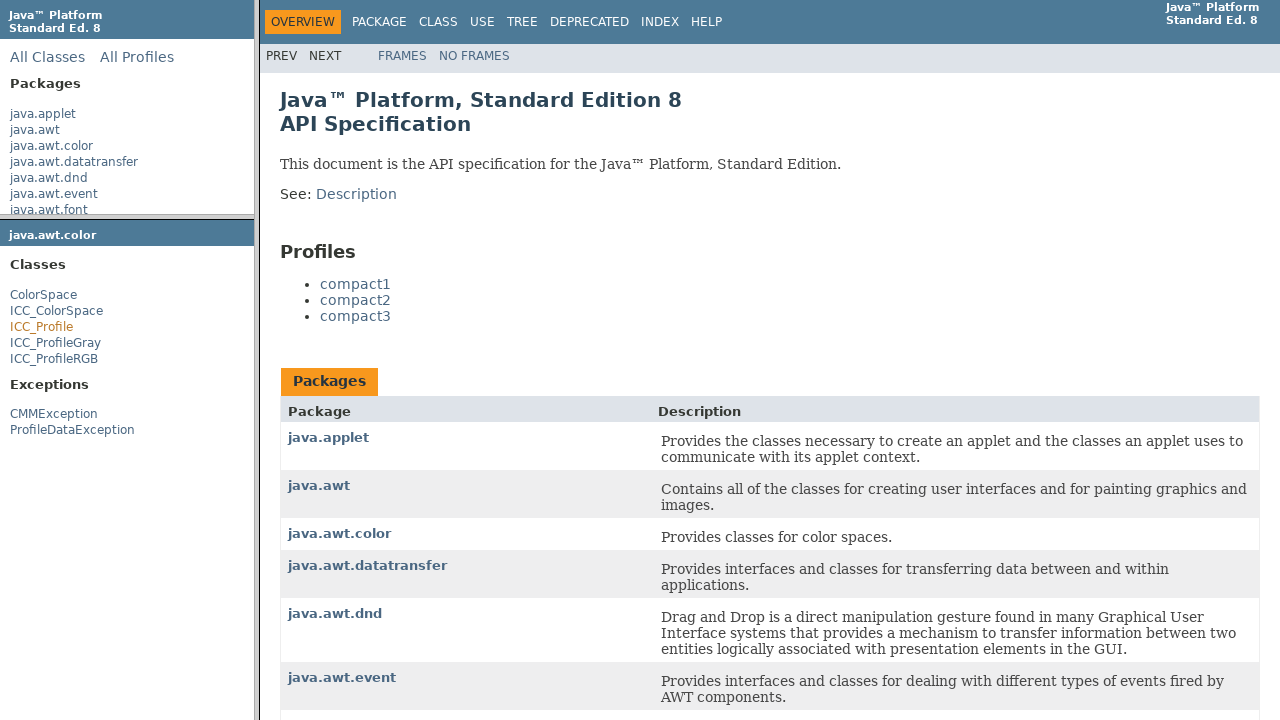

Switched to classFrame
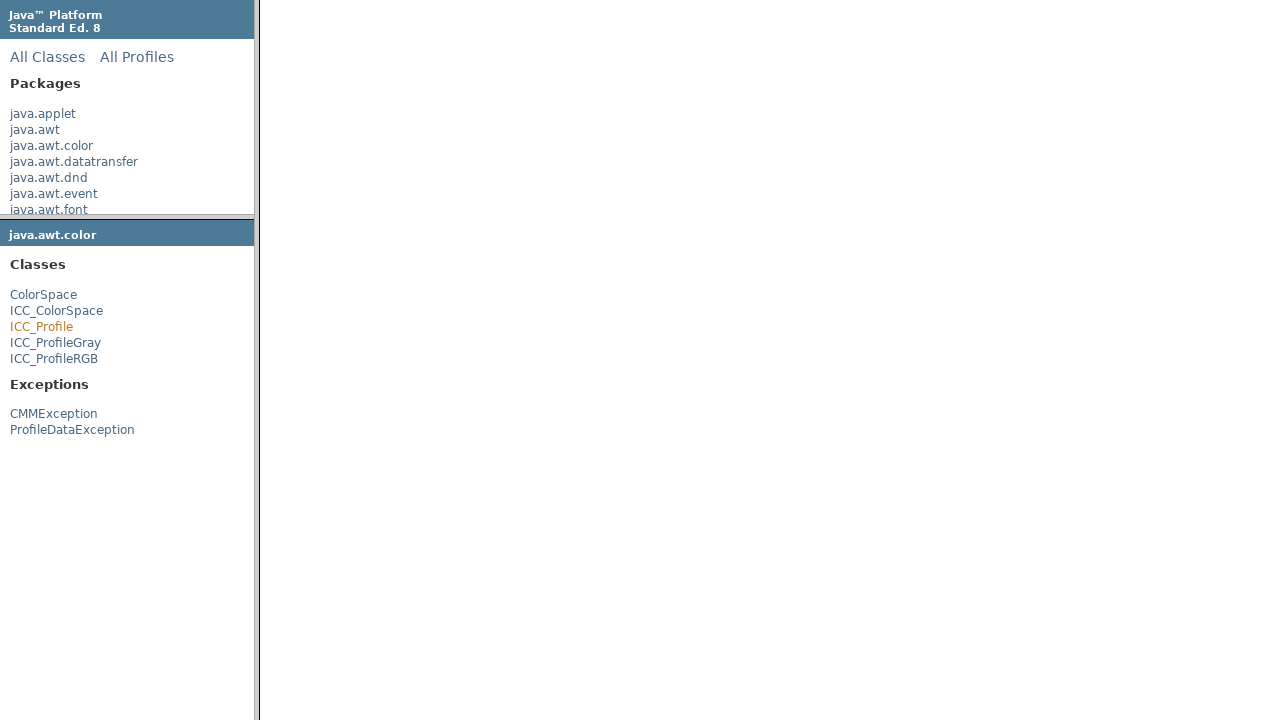

Clicked ICC_ColorSpace class link in class frame at (765, 520) on text=ICC_ColorSpace
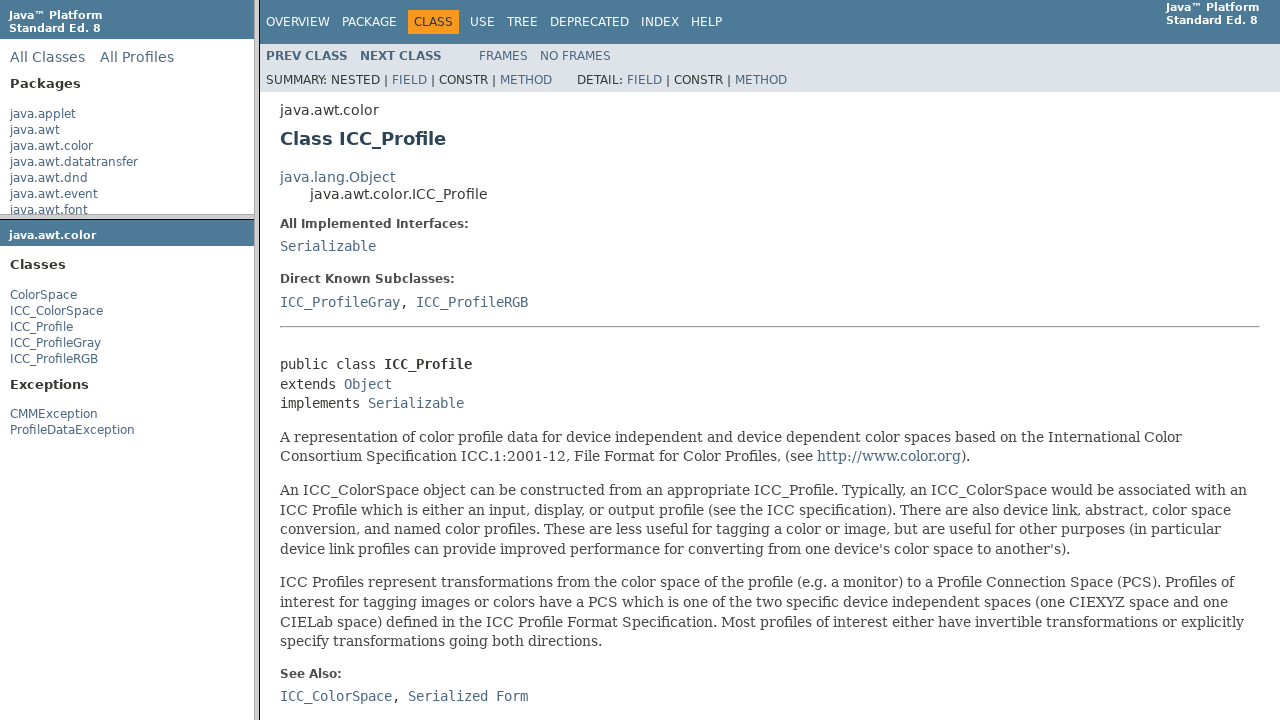

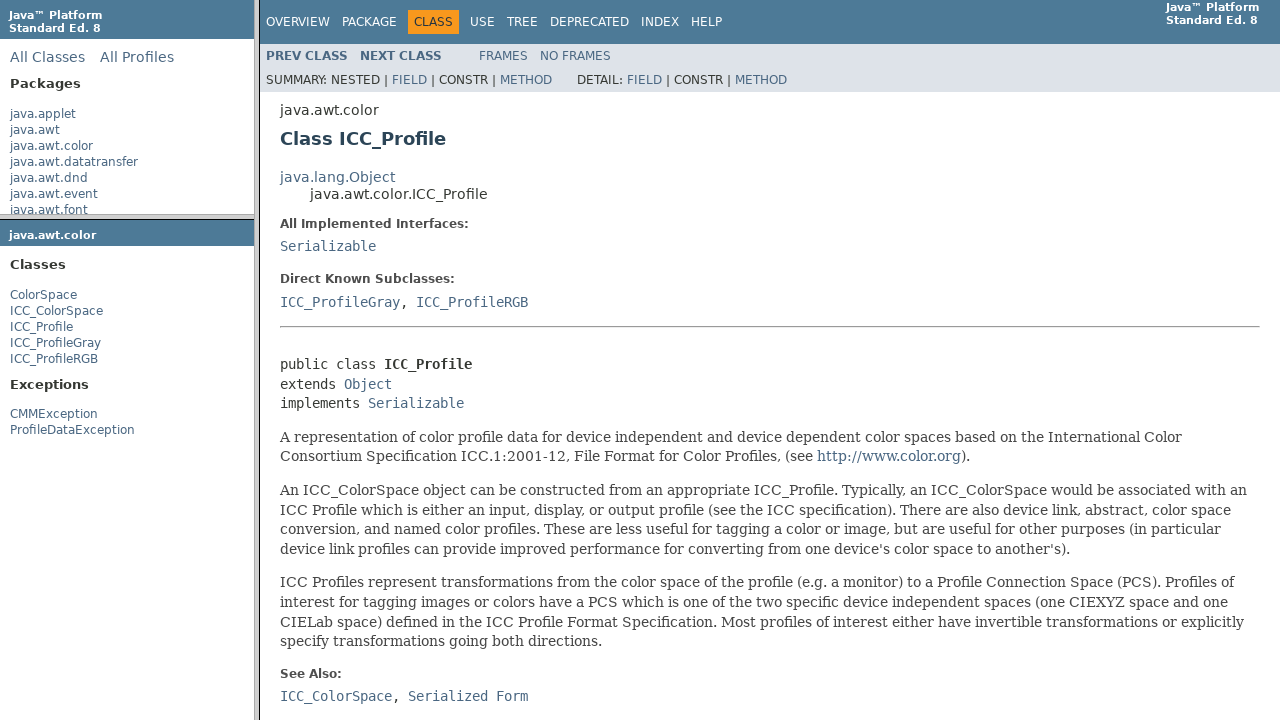